Tests table sorting functionality by clicking on the "Due" column header in table 2 and verifying that the data is sorted correctly in ascending order.

Starting URL: https://the-internet.herokuapp.com/tables

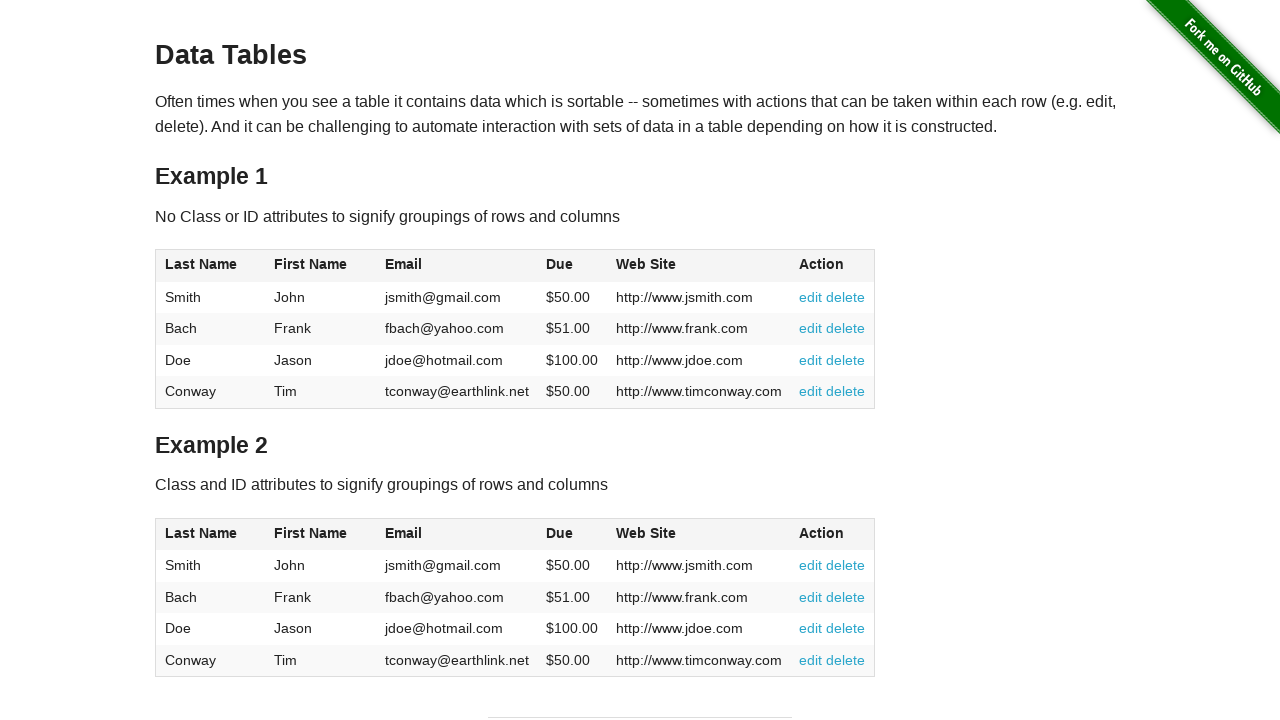

Scrolled to table 2 into view
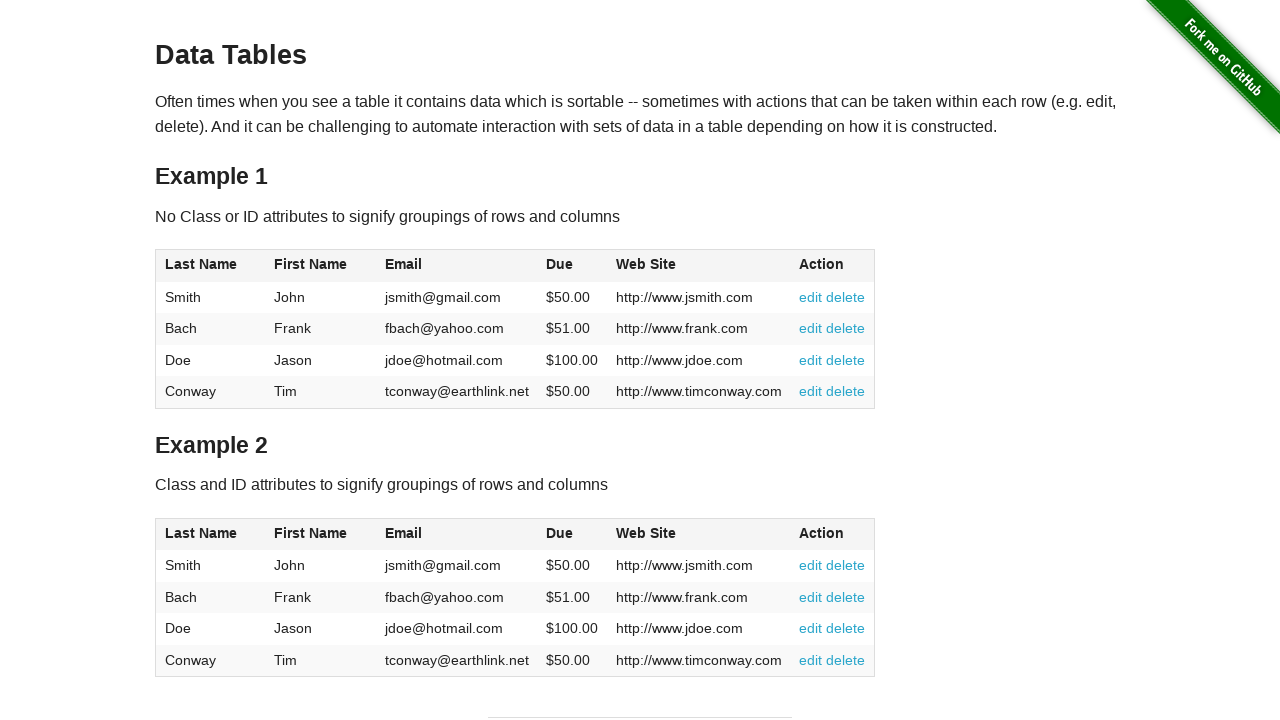

Clicked 'Due' column header to sort table 2 at (560, 533) on xpath=//table[@id="table2"]//span[text()="Due"]
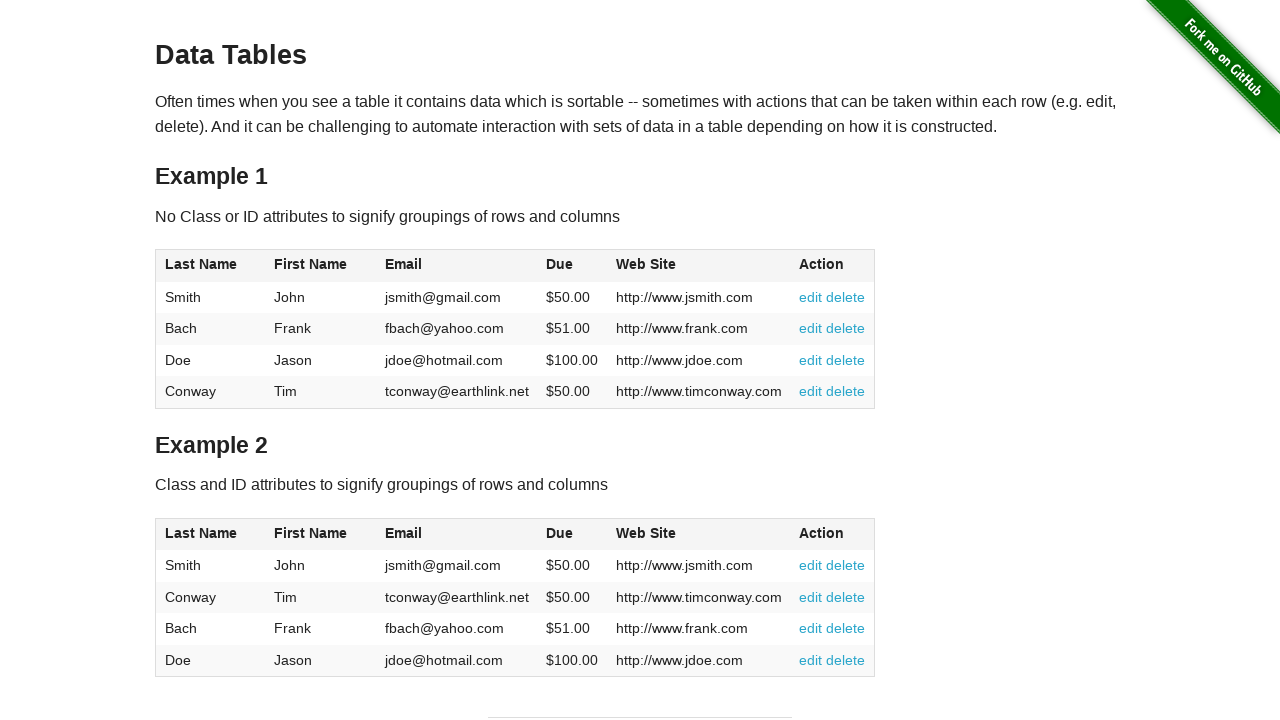

Waited for sort animation to complete
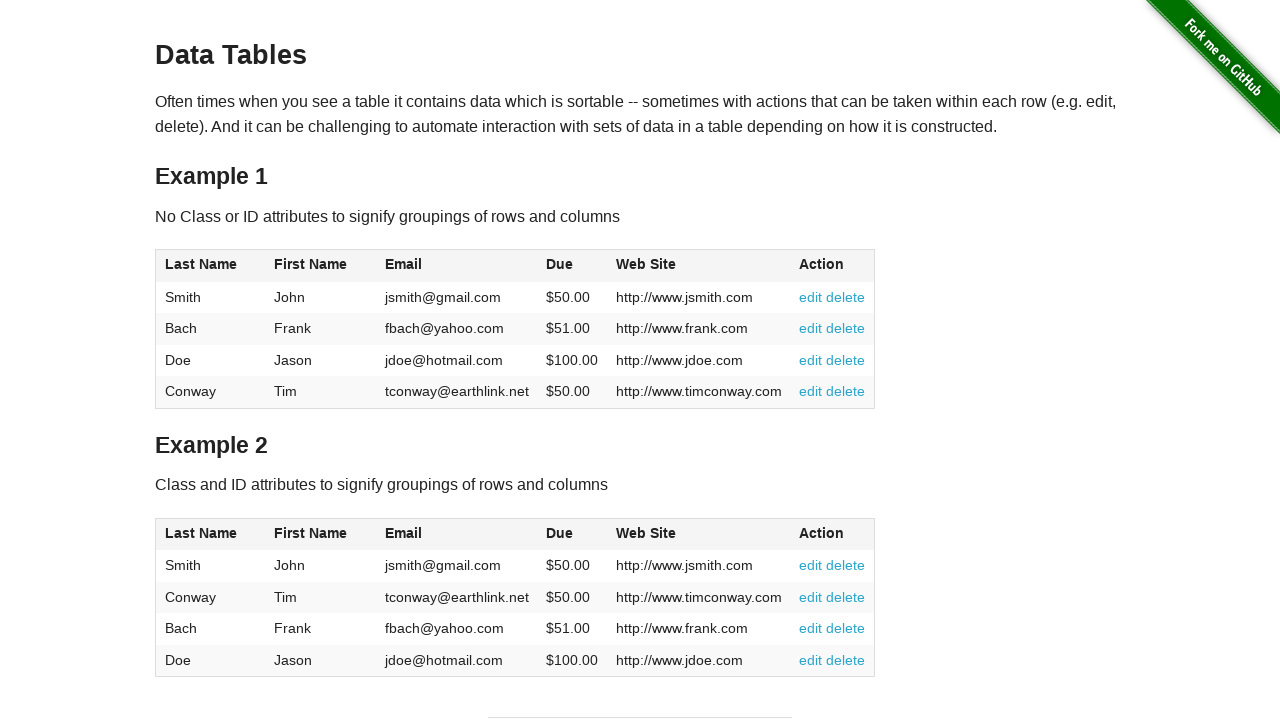

Located all dues cells in table 2
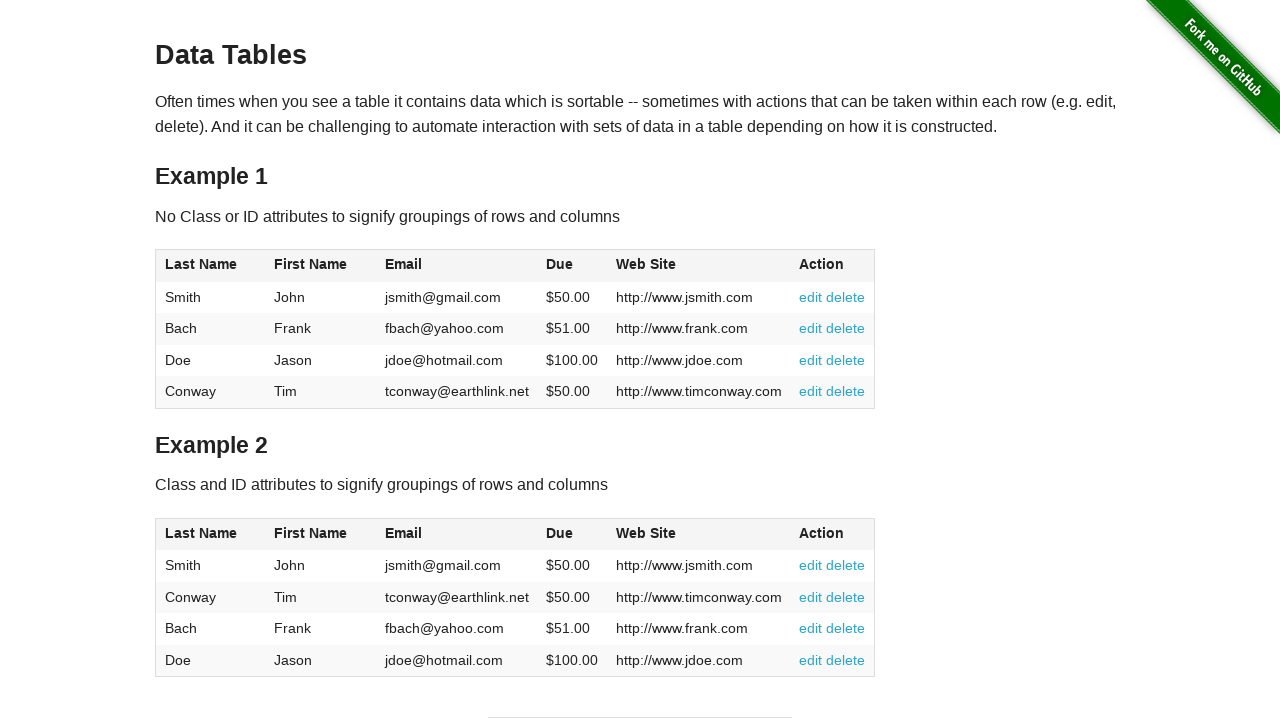

Extracted dues values from cells: 50.00,50.00,51.00,100.00
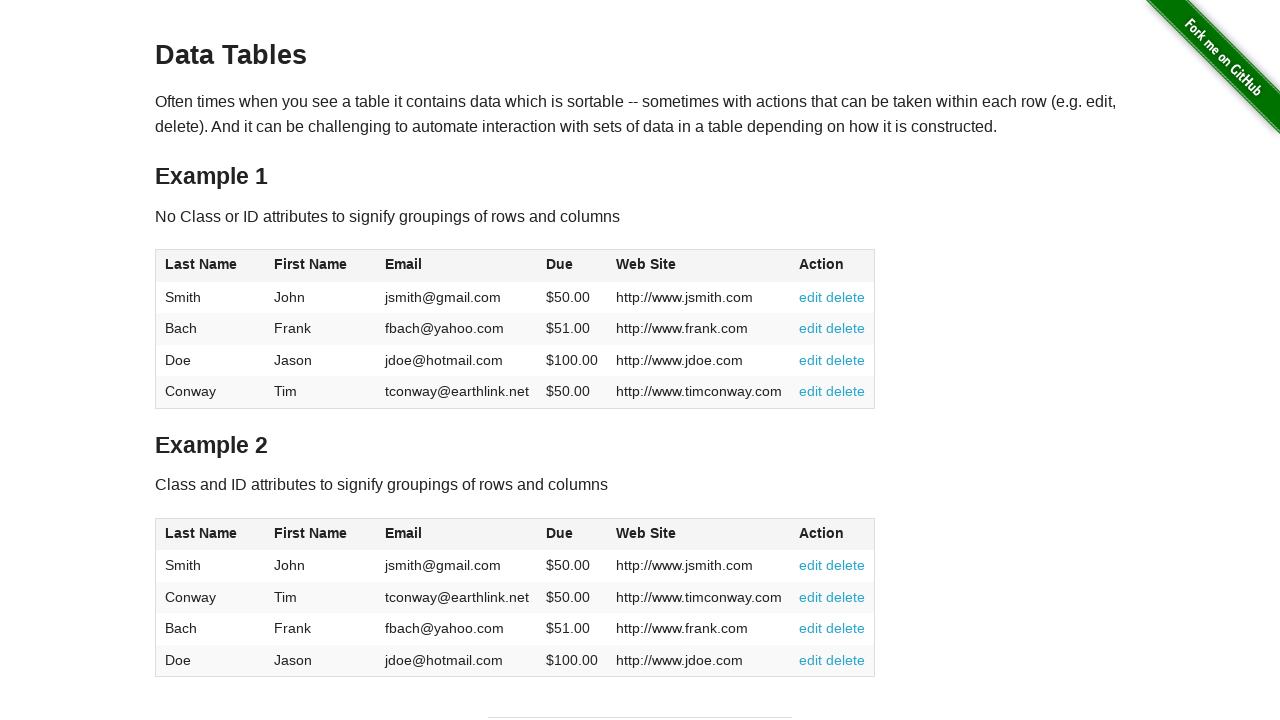

Verified dues are sorted in ascending order: 50.00,50.00,51.00,100.00
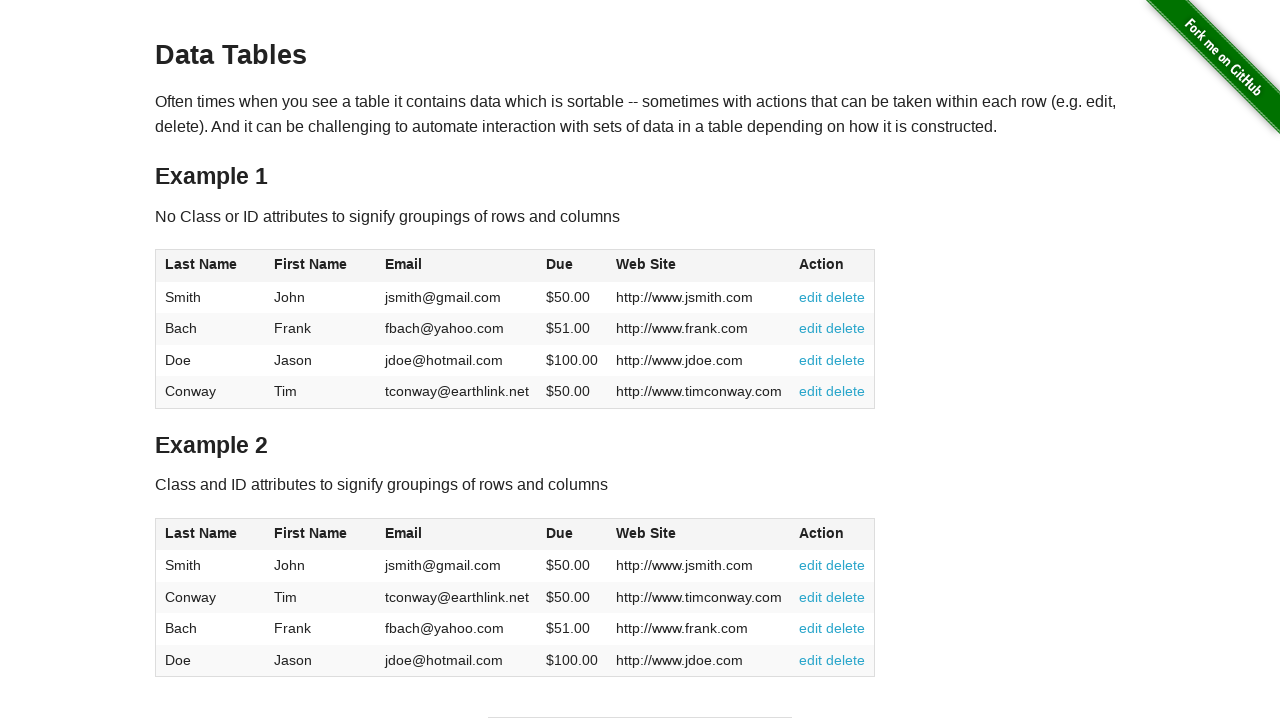

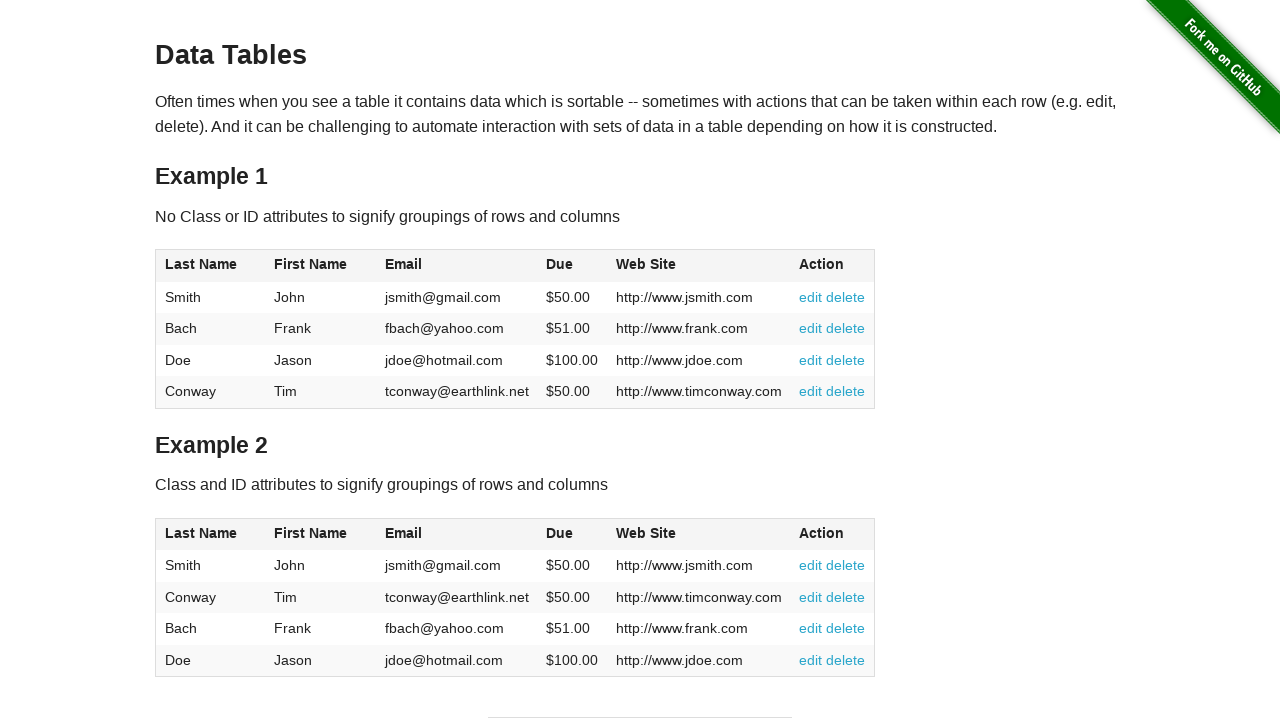